Tests that the currently applied filter is highlighted in the navigation

Starting URL: https://demo.playwright.dev/todomvc

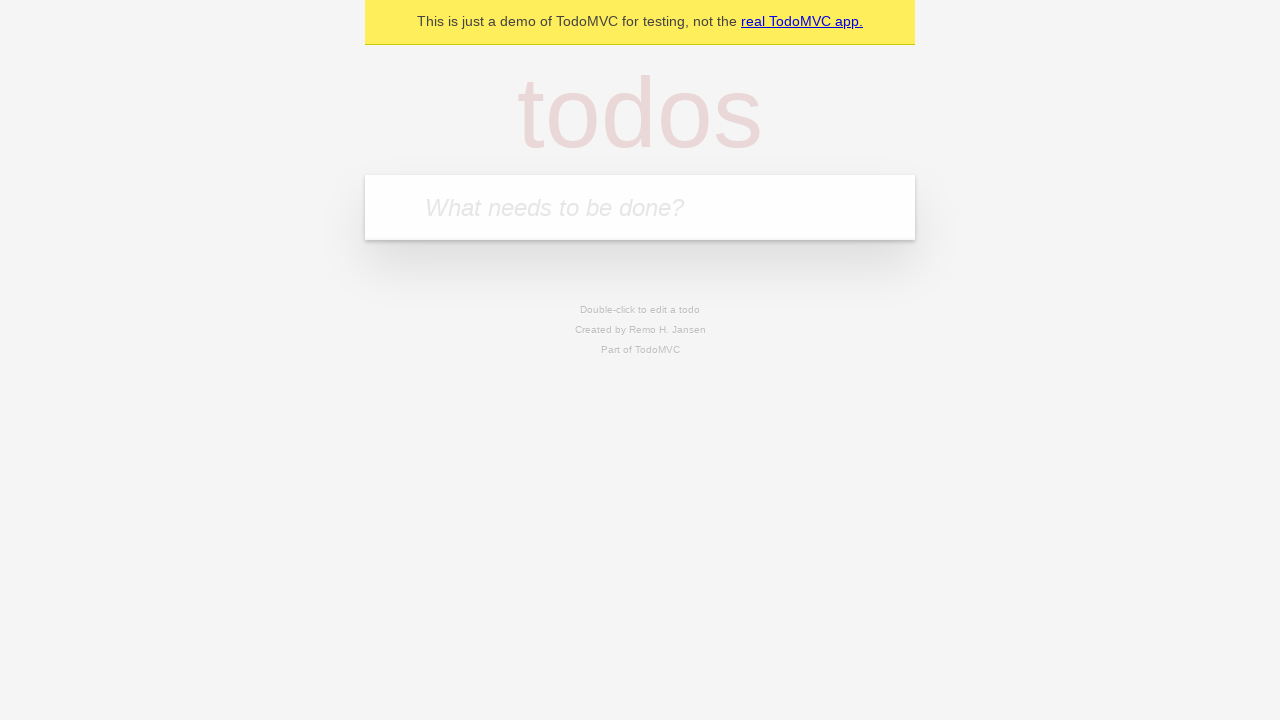

Filled todo input with 'buy some cheese' on internal:attr=[placeholder="What needs to be done?"i]
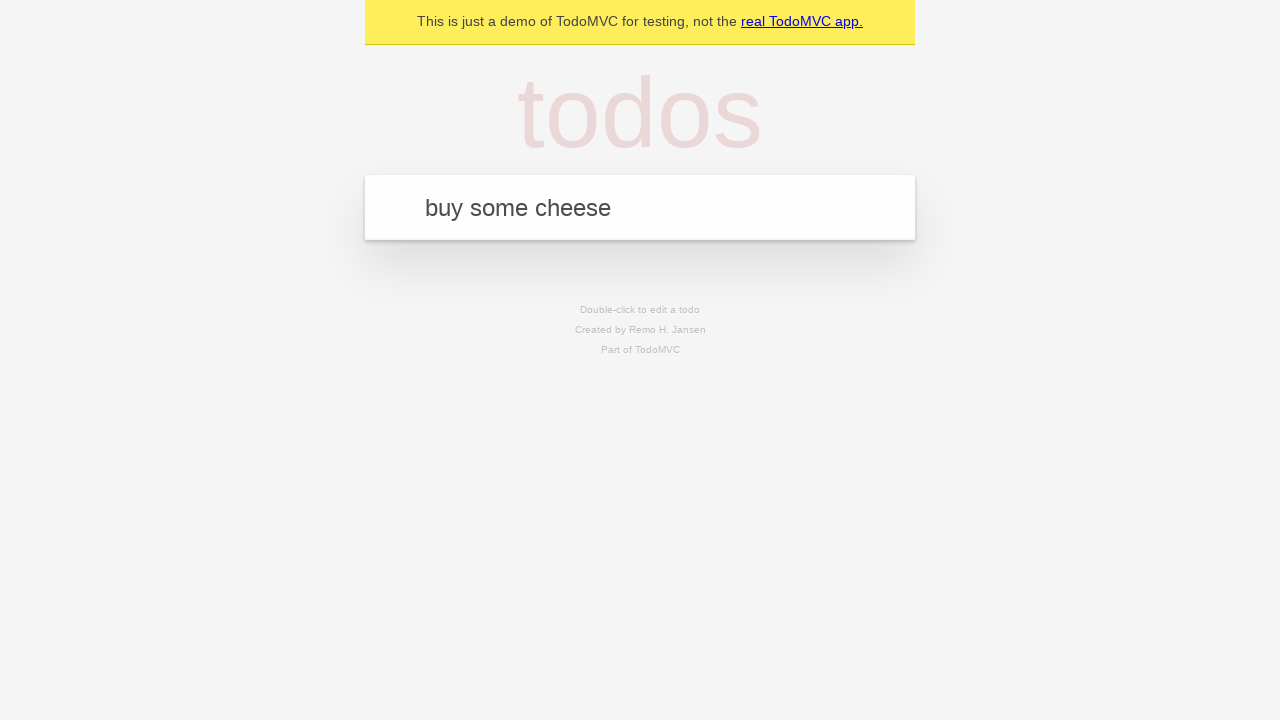

Pressed Enter to create first todo on internal:attr=[placeholder="What needs to be done?"i]
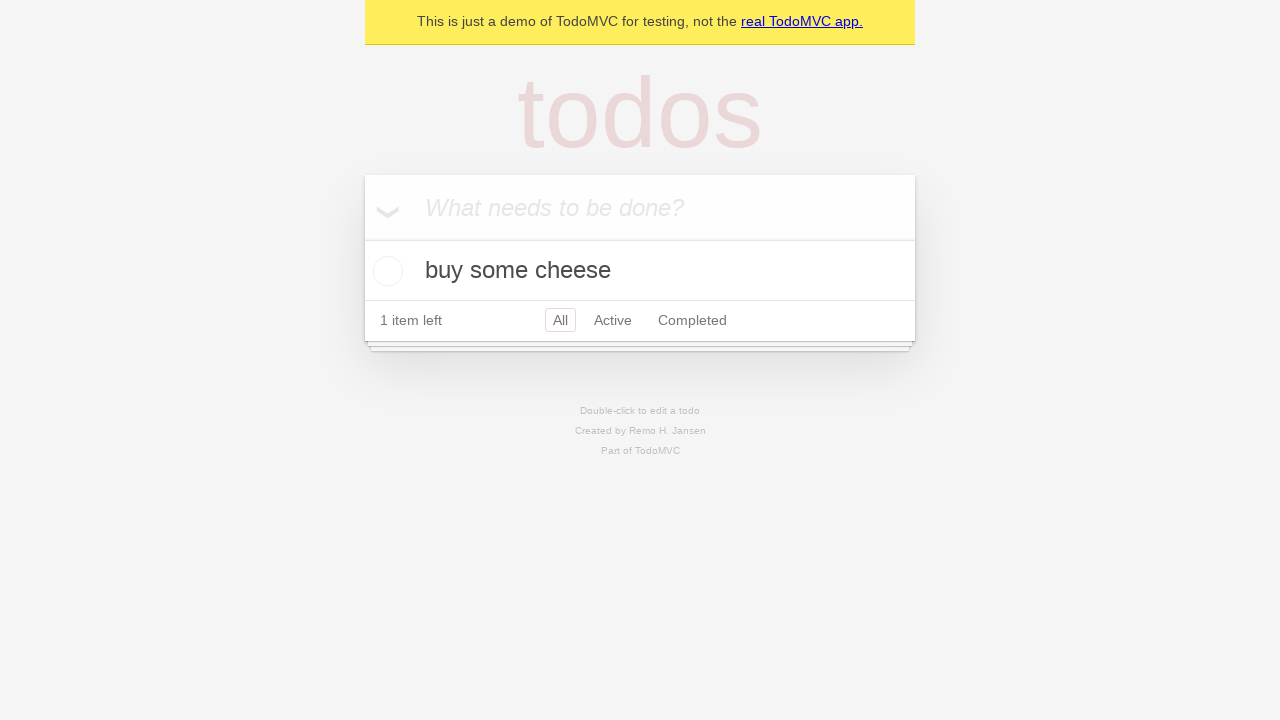

Filled todo input with 'feed the cat' on internal:attr=[placeholder="What needs to be done?"i]
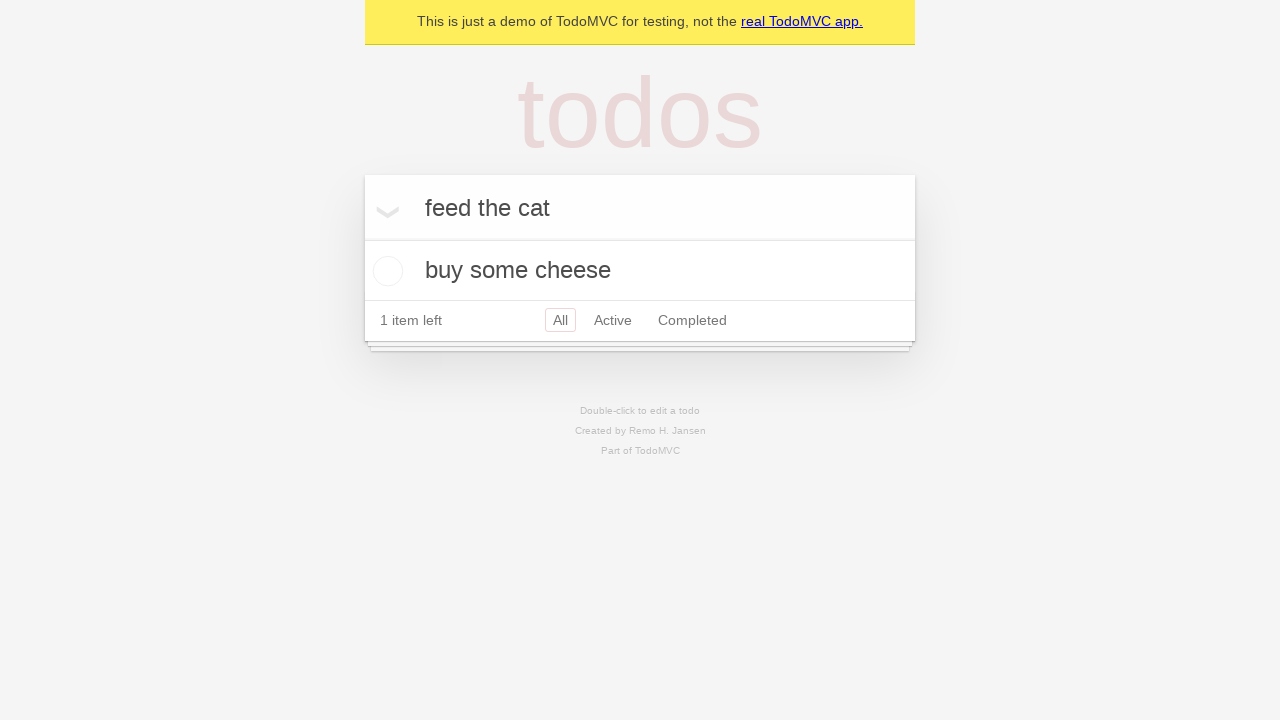

Pressed Enter to create second todo on internal:attr=[placeholder="What needs to be done?"i]
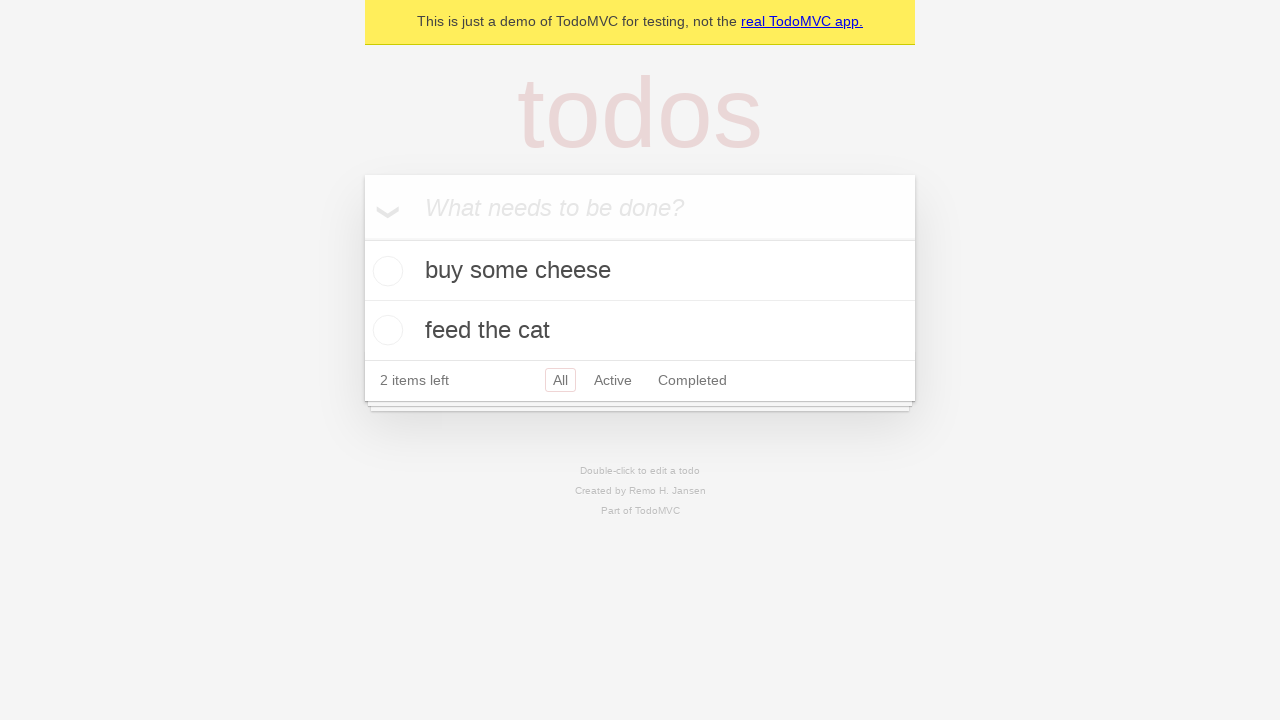

Filled todo input with 'book a doctors appointment' on internal:attr=[placeholder="What needs to be done?"i]
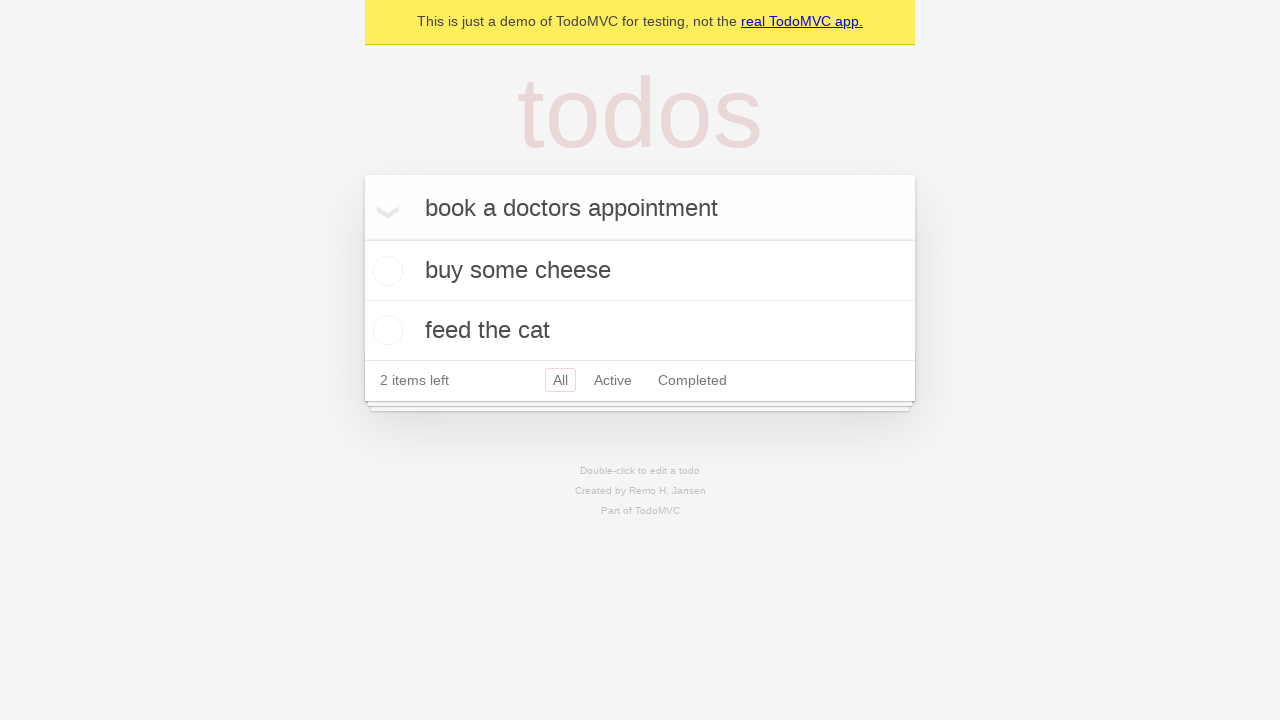

Pressed Enter to create third todo on internal:attr=[placeholder="What needs to be done?"i]
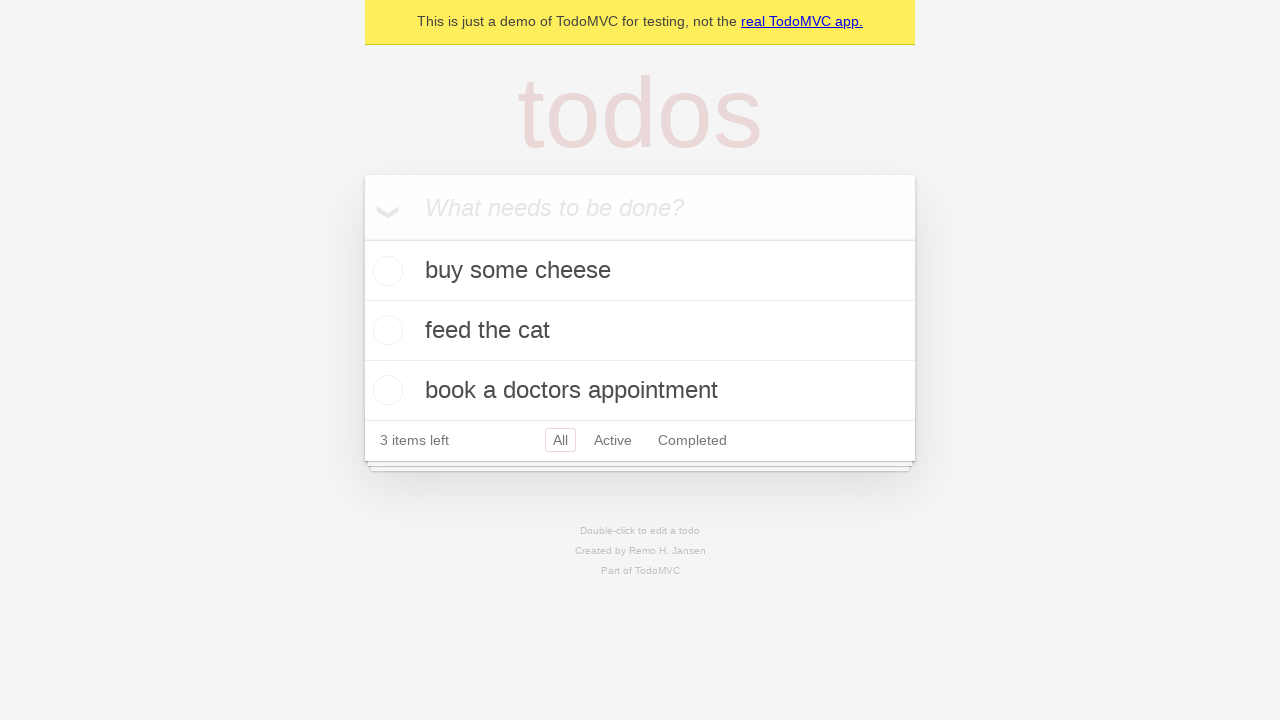

Clicked Active filter link at (613, 440) on internal:role=link[name="Active"i]
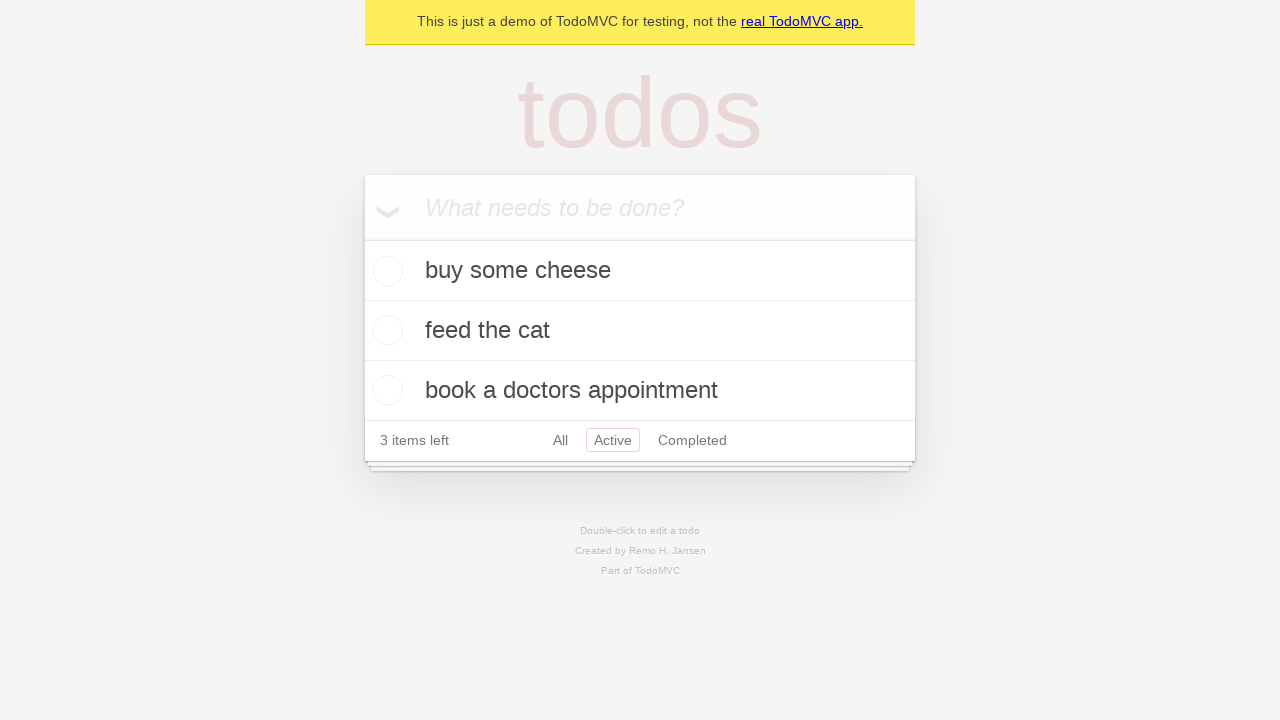

Clicked Completed filter link to verify it gets highlighted at (692, 440) on internal:role=link[name="Completed"i]
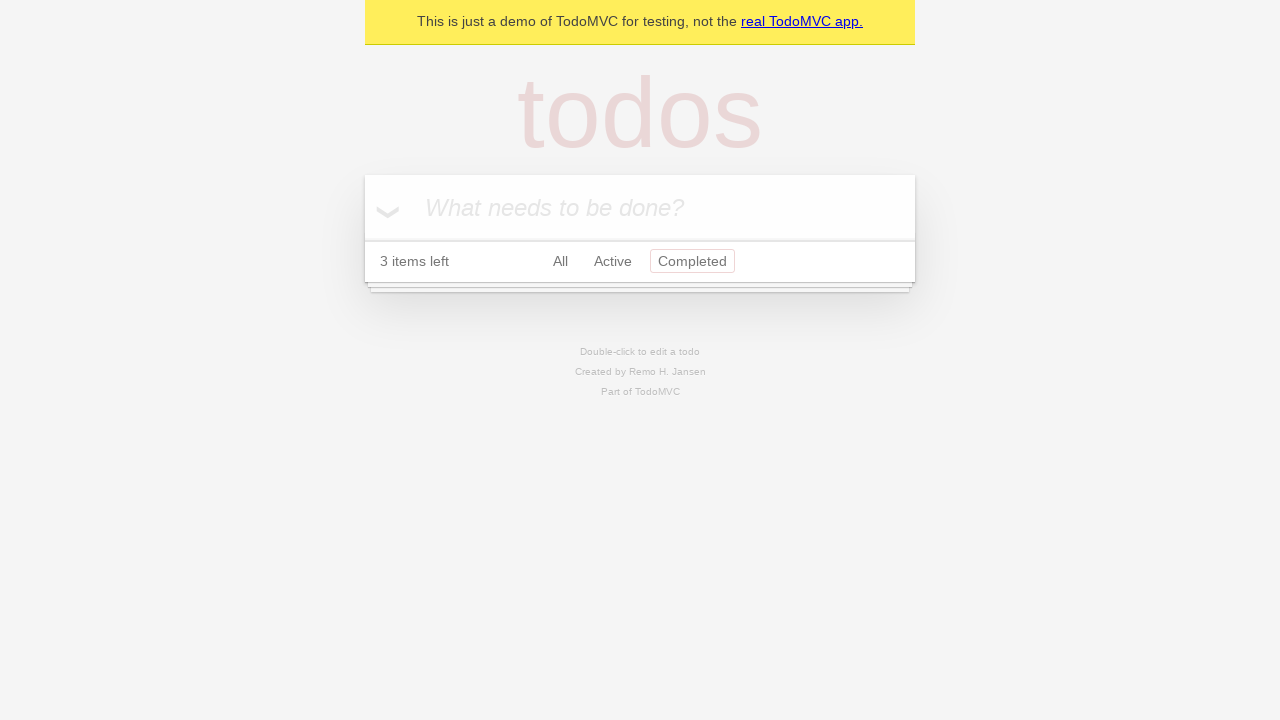

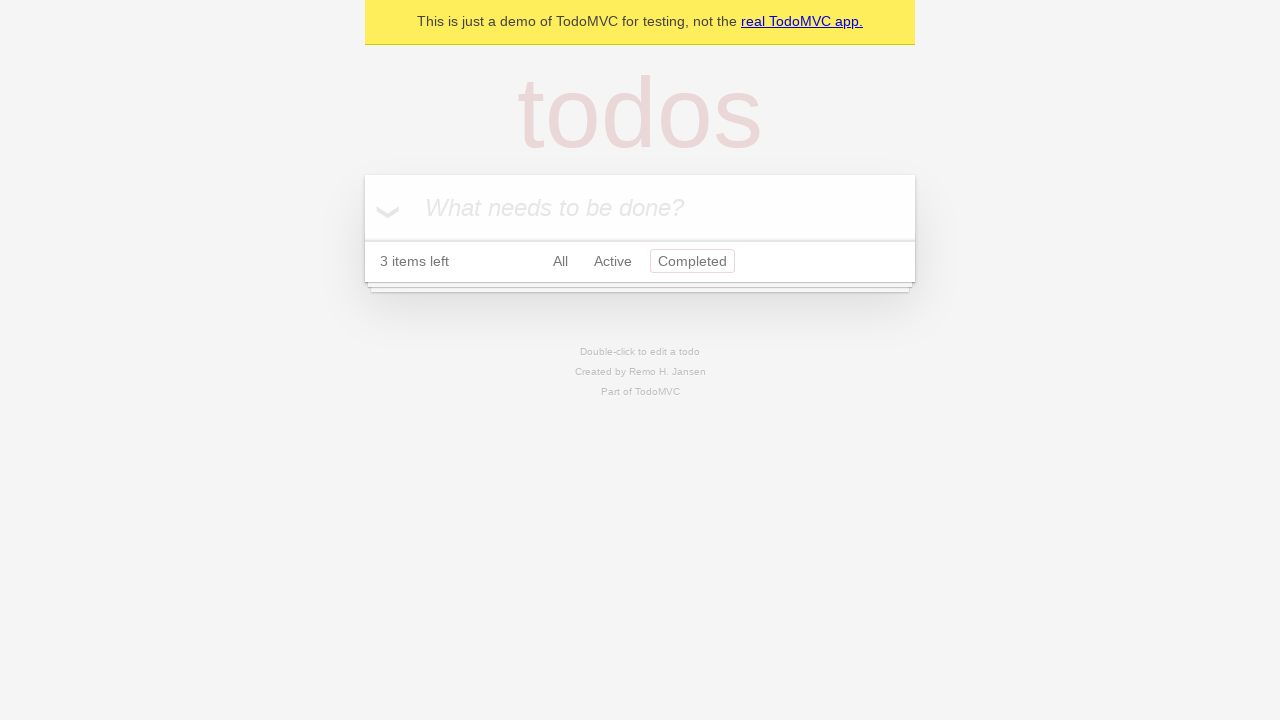